Tests radio button selection by clicking on a male gender radio button and verifying it's selected

Starting URL: https://www.tutorialspoint.com/selenium/practice/selenium_automation_practice.php

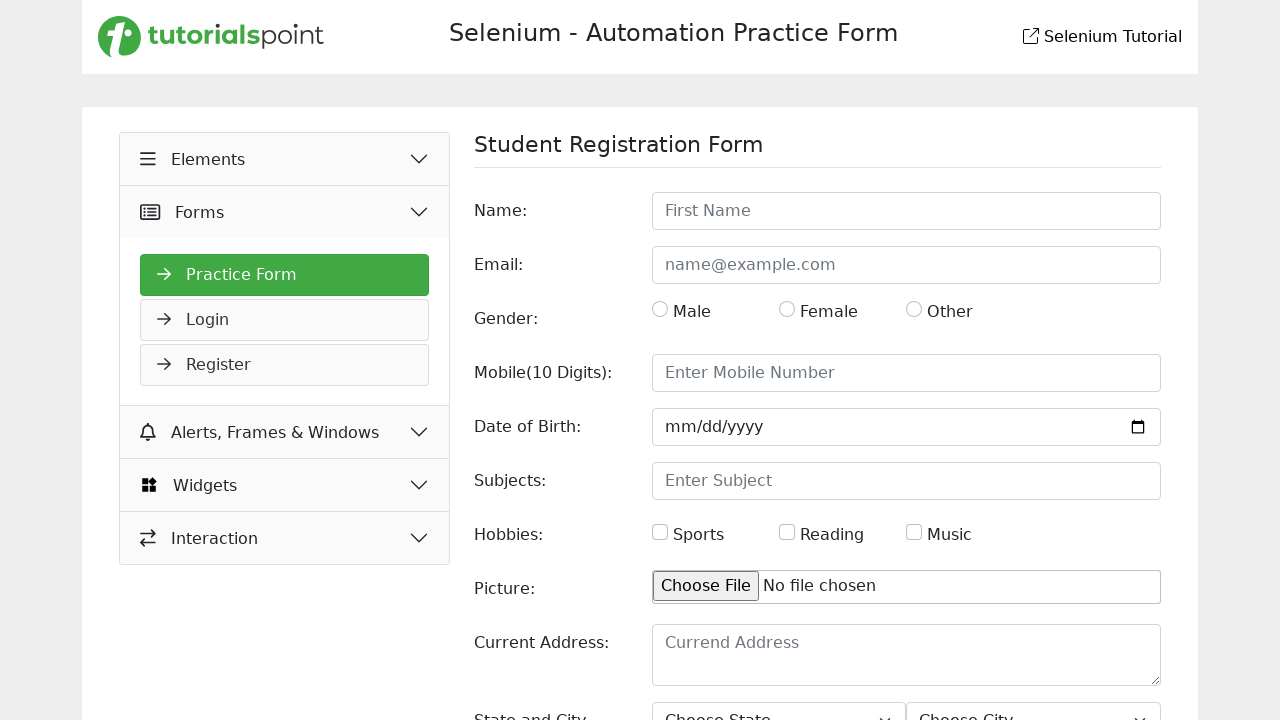

Clicked on the male gender radio button at (660, 309) on input#gender
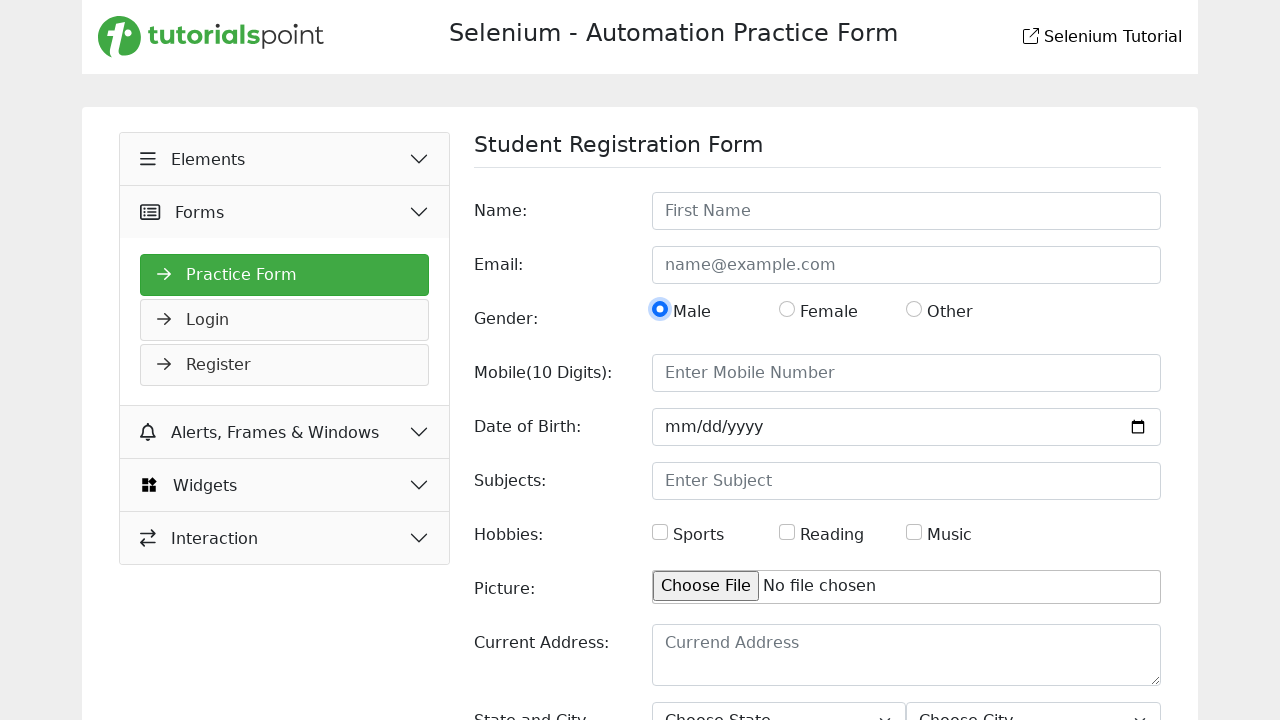

Verified that the male radio button is selected
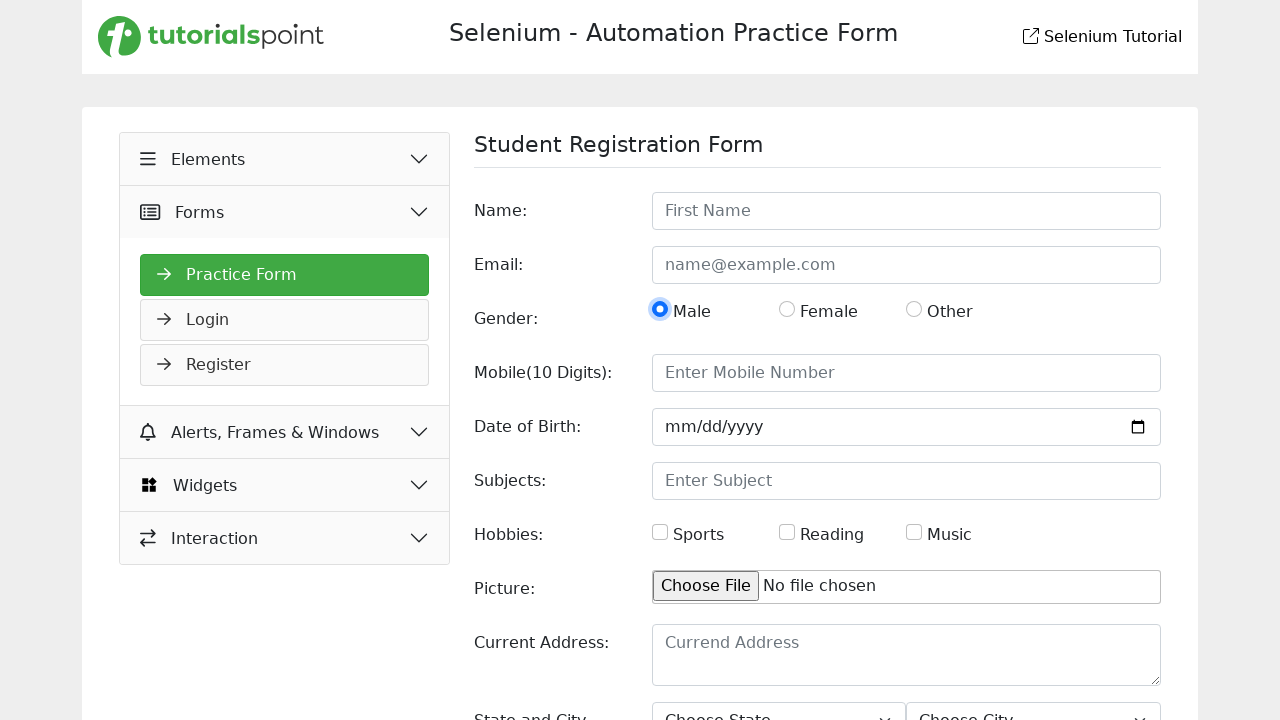

Radio button selection status printed: True
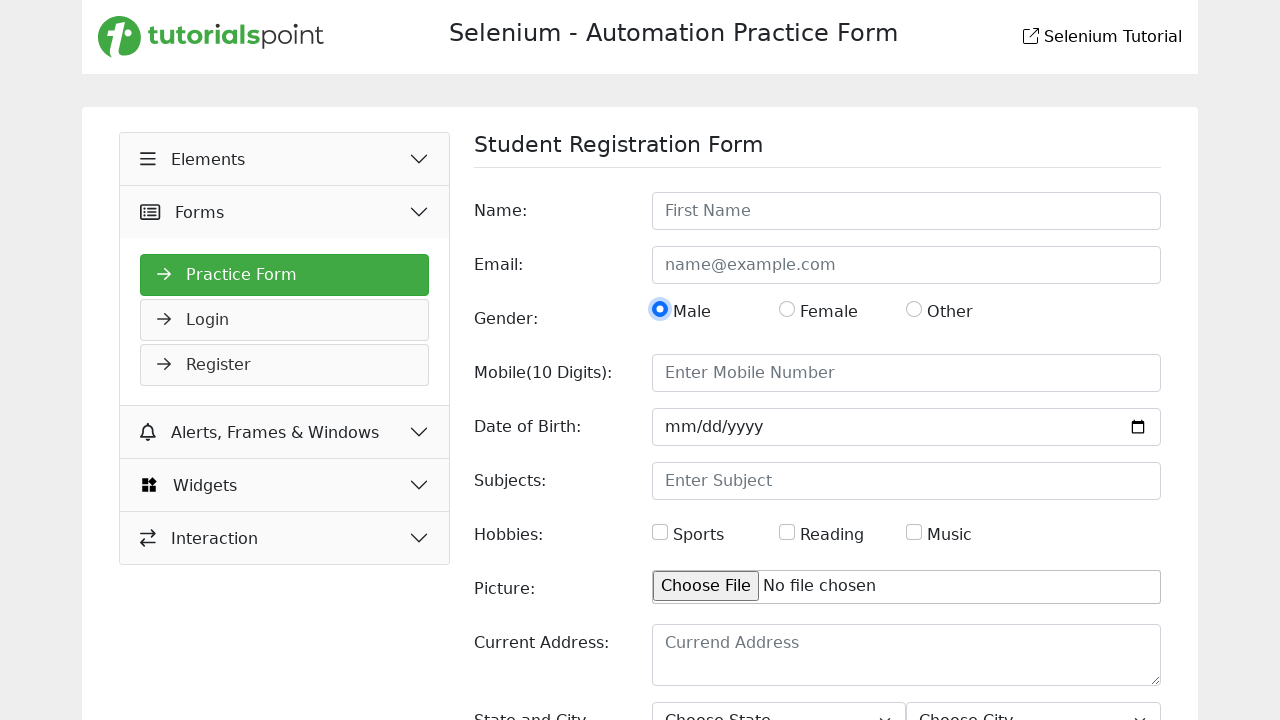

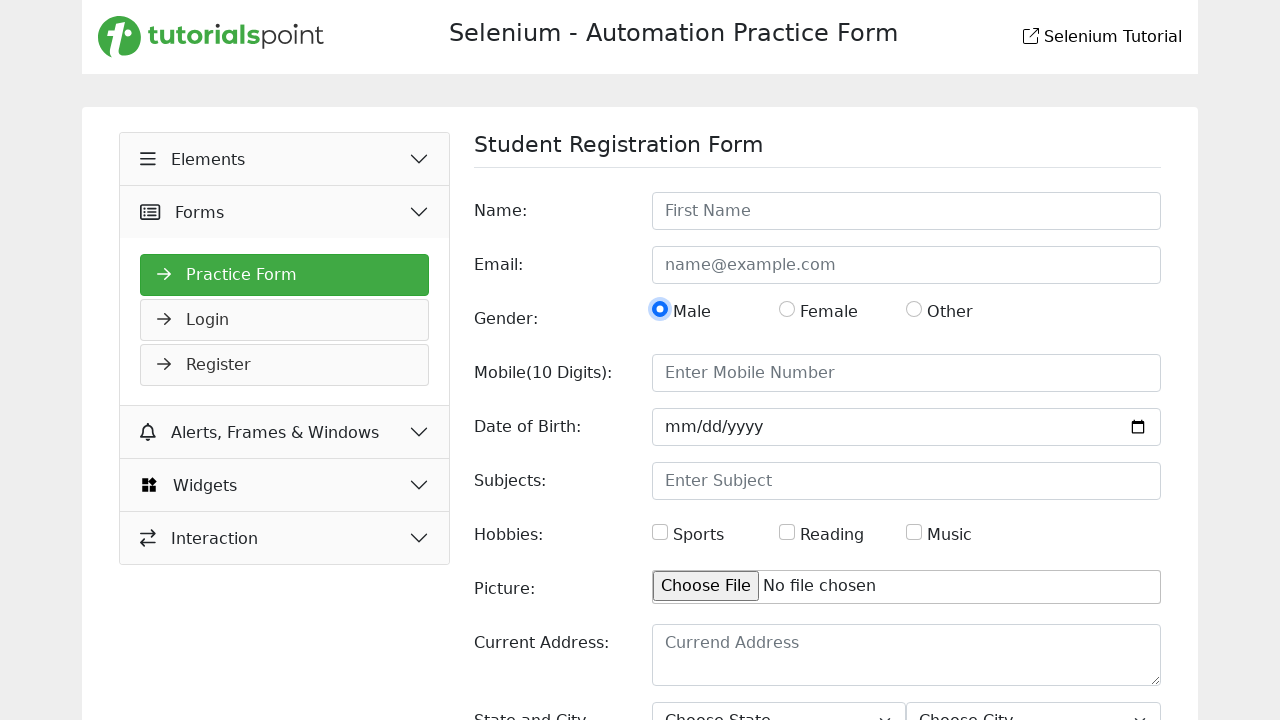